Tests the forgot password flow on a practice website by clicking the forgot password link, filling in name, email, and phone number fields, submitting the form, and verifying the generated password is displayed.

Starting URL: http://www.rahulshettyacademy.com/locatorspractice/

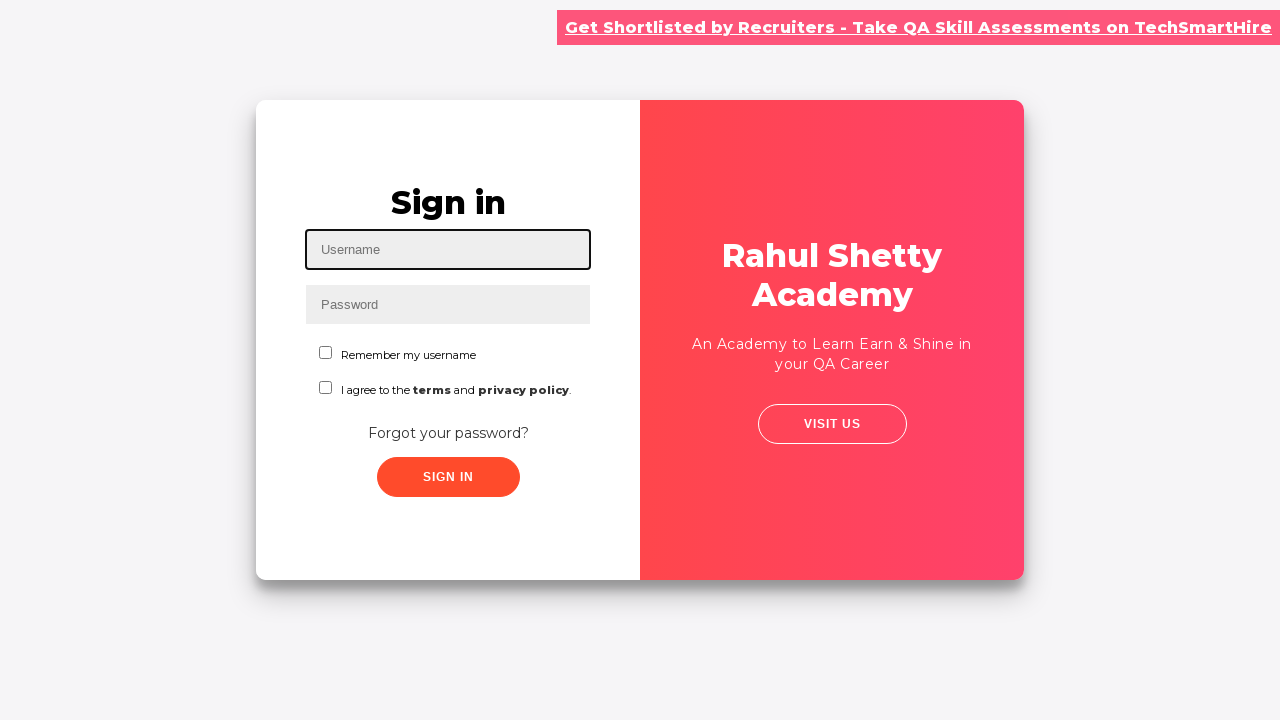

Clicked 'Forgot your password?' link at (448, 433) on text=Forgot your password?
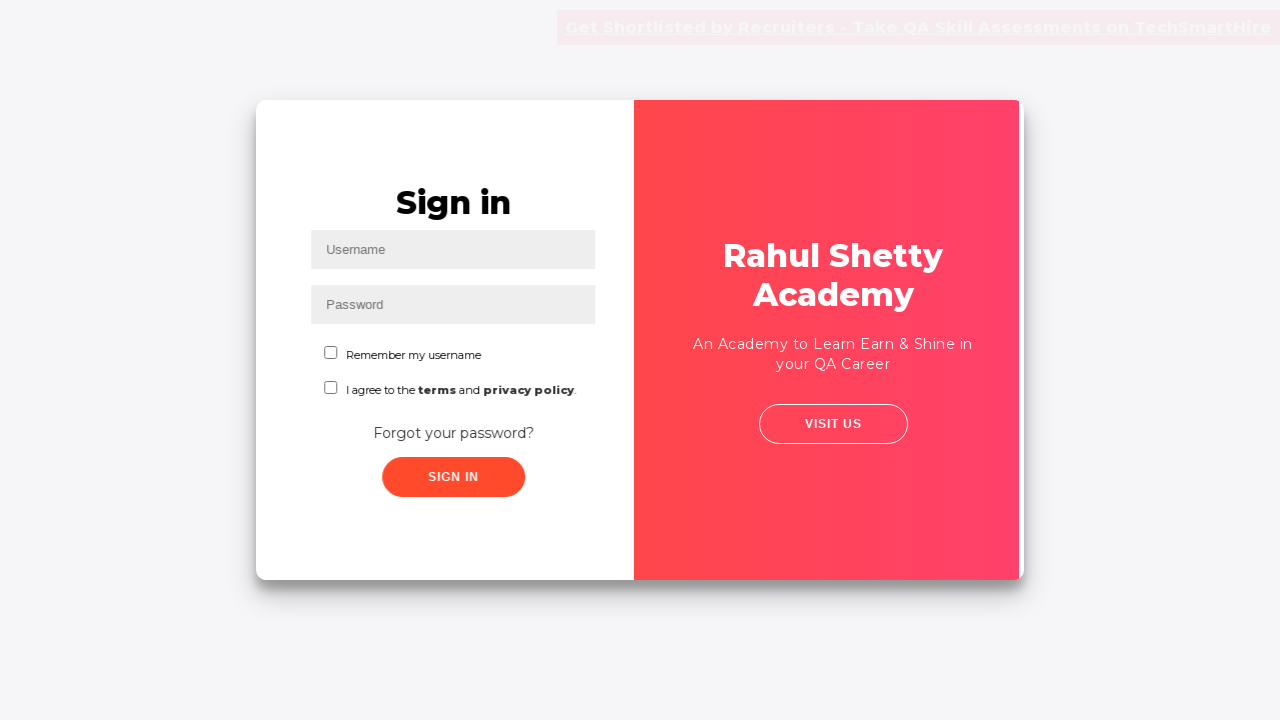

Filled name field with 'John Smith' on input[placeholder='Name']
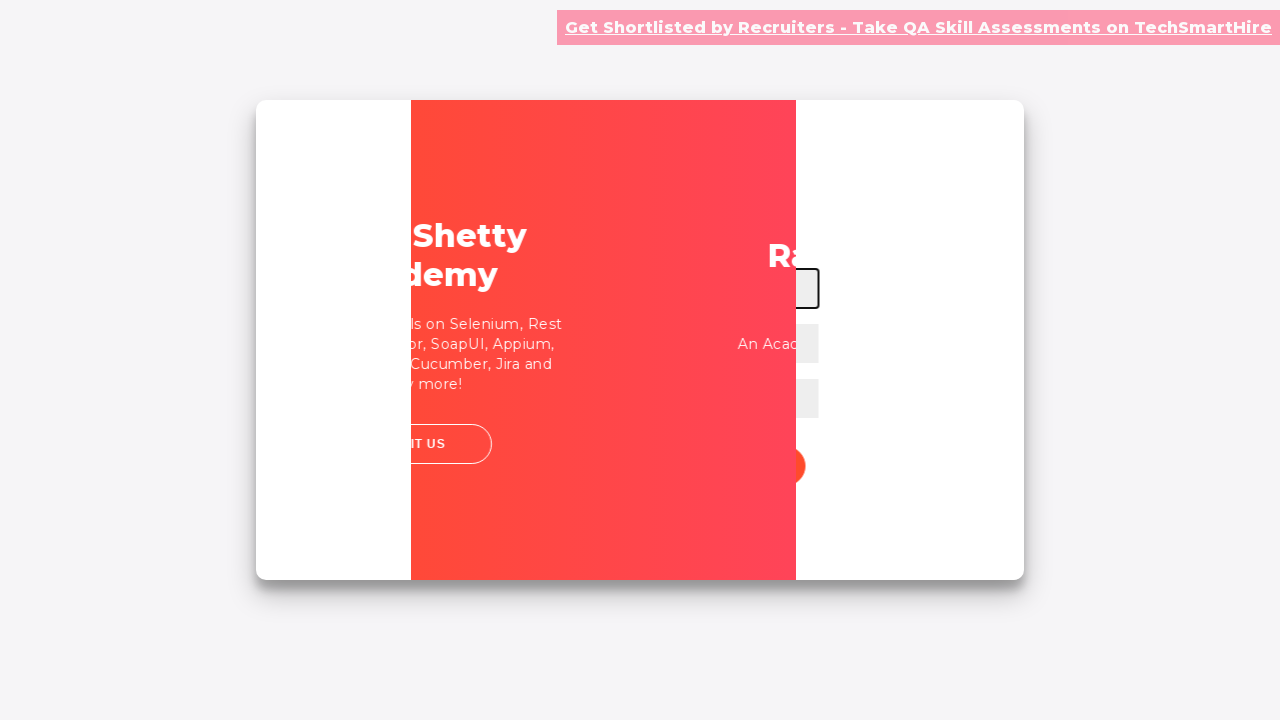

Cleared the first text input field on input[type='text'] >> nth=0
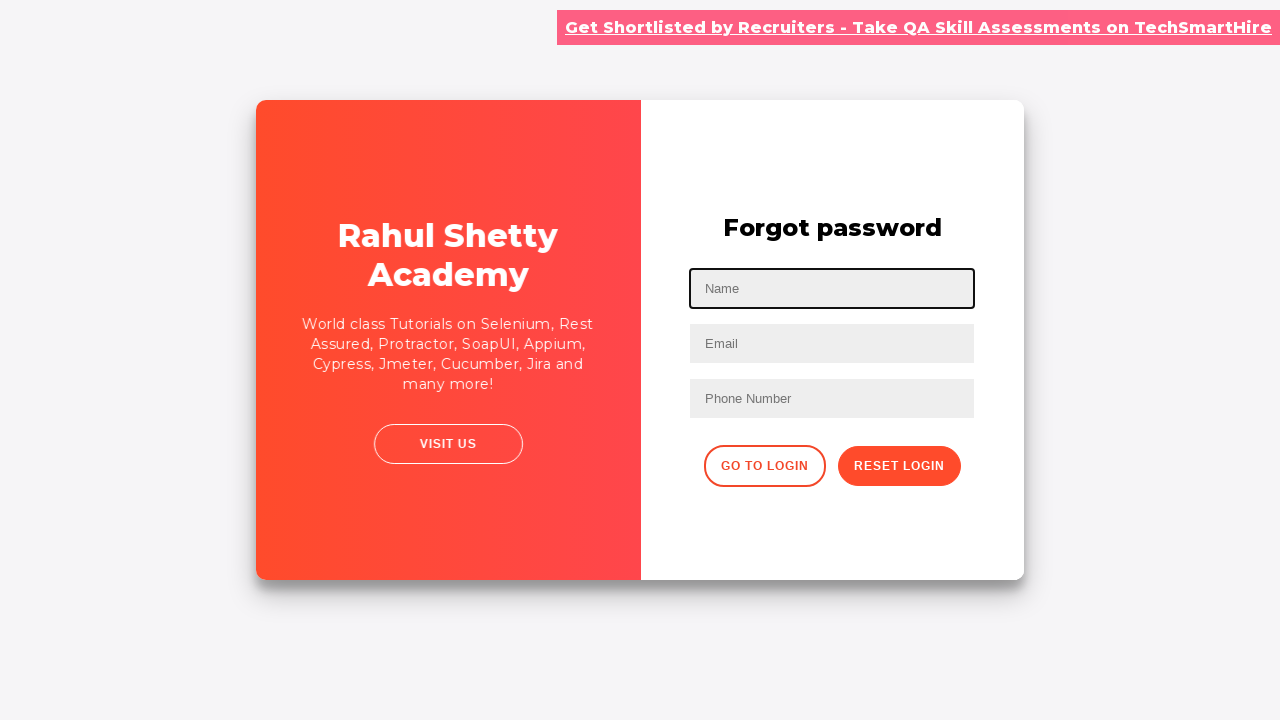

Filled first text input with 'John Smith Again' on input[type='text'] >> nth=0
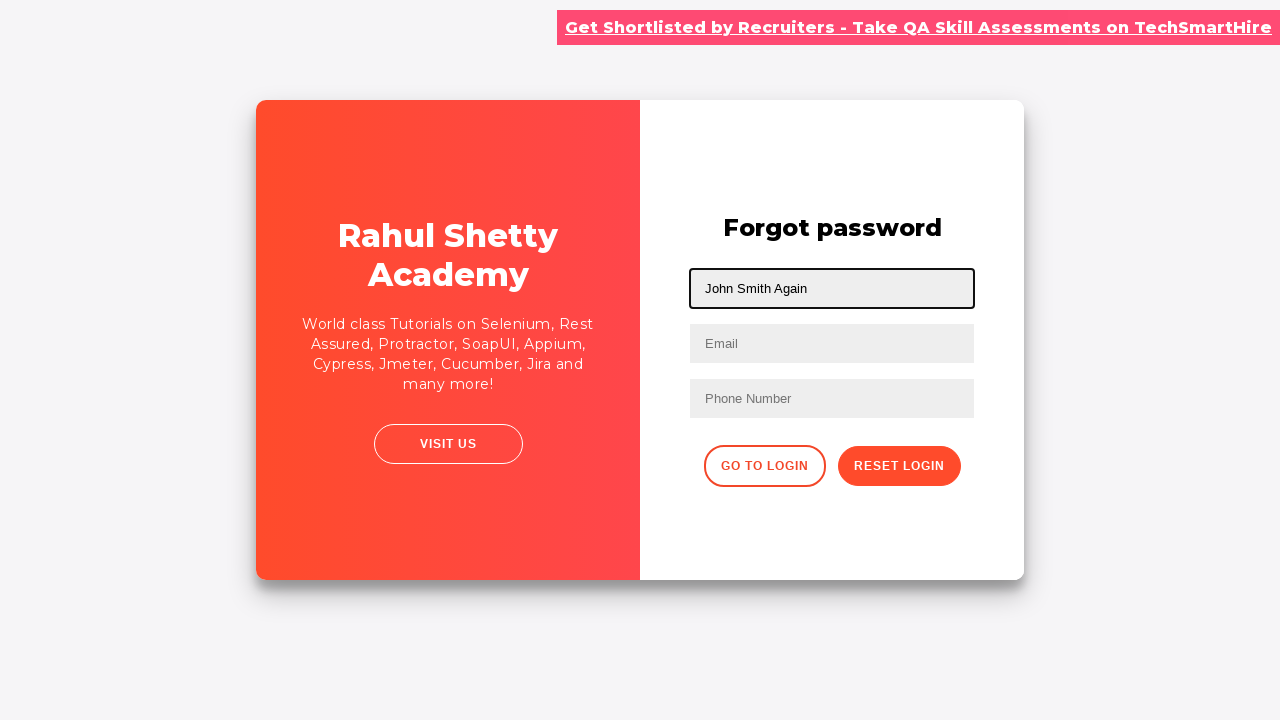

Filled email field with 'john.smith@gmail.com' on css=input[type='text']:nth-child(3)
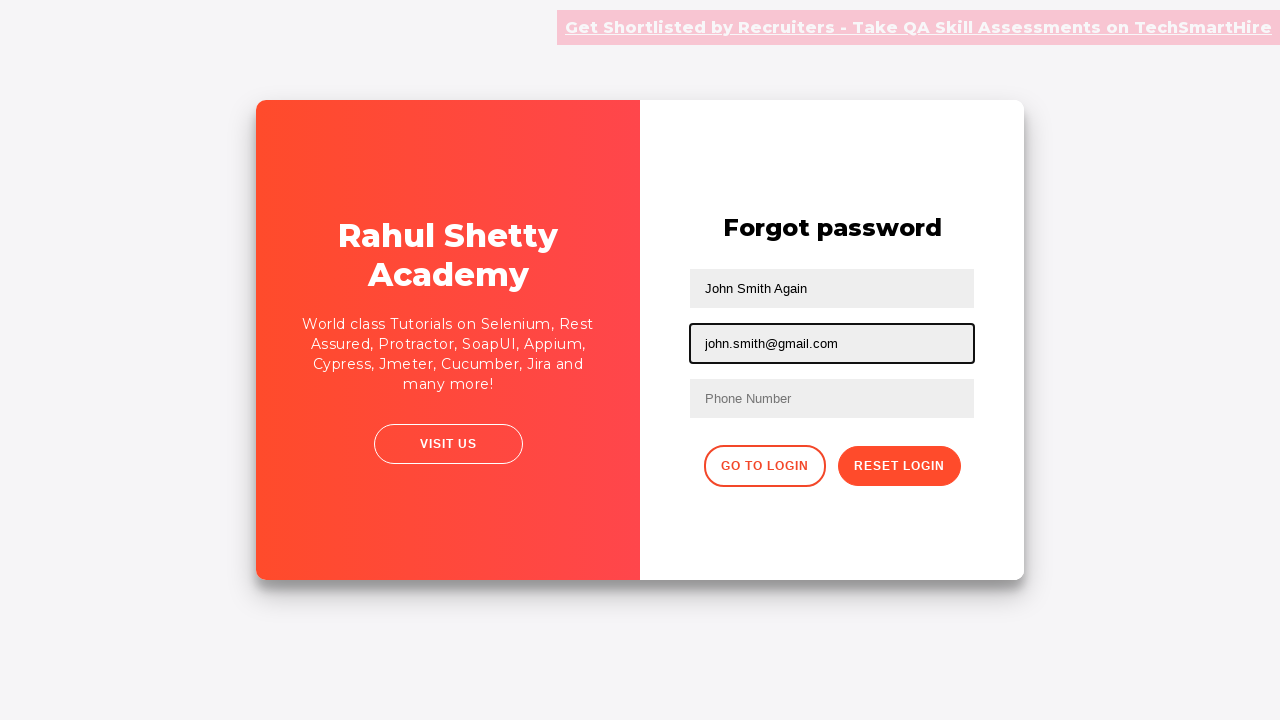

Filled phone number field with '5551234567' on input[placeholder='Phone Number']
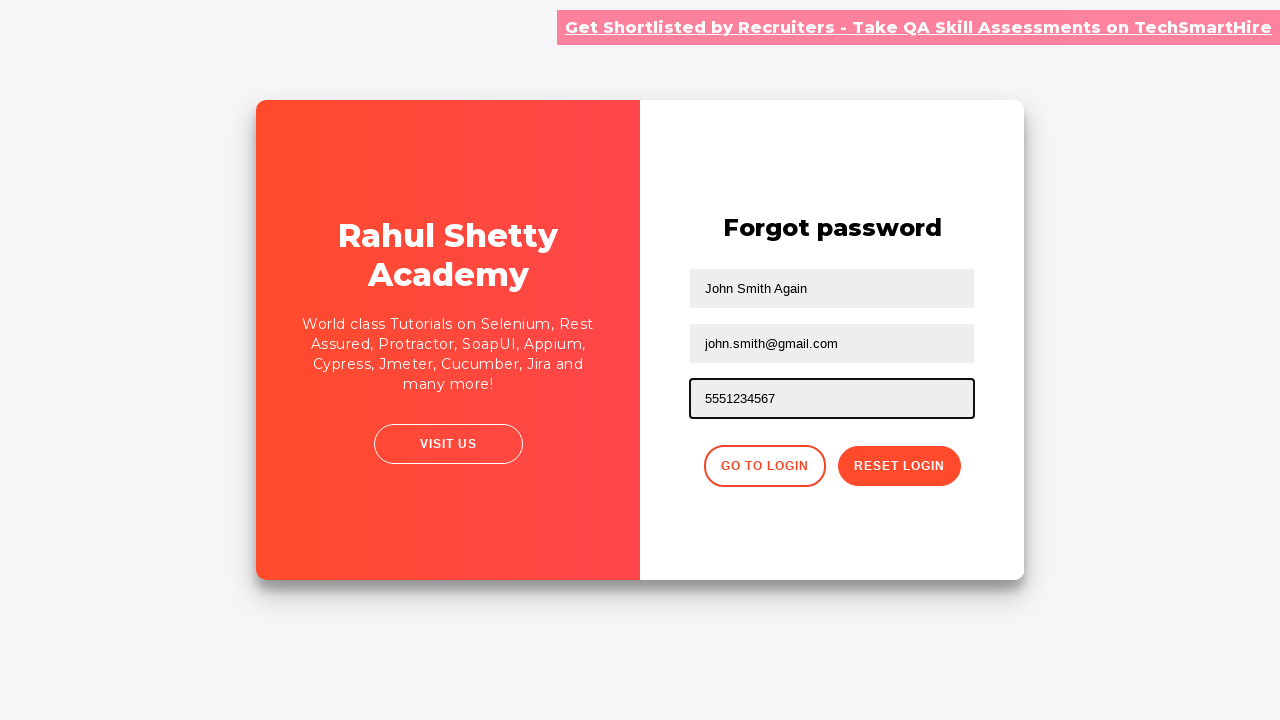

Clicked the reset password button at (899, 466) on .reset-pwd-btn
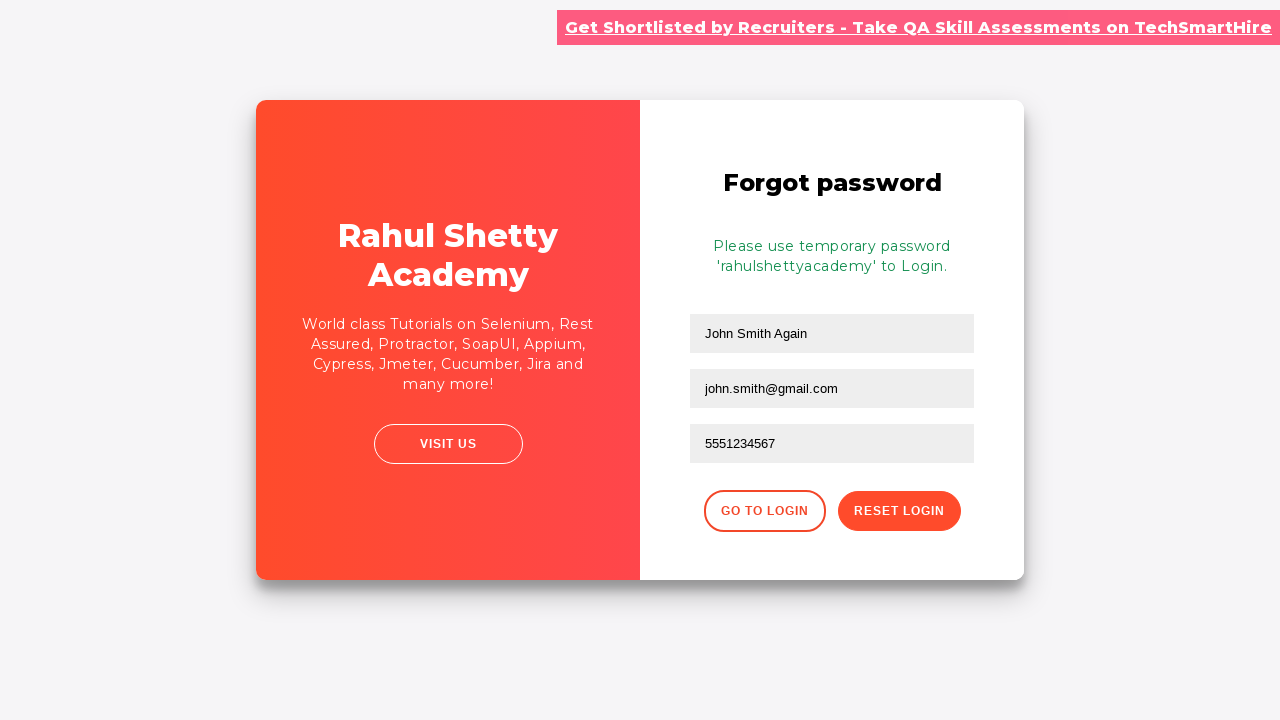

Password element loaded in the form
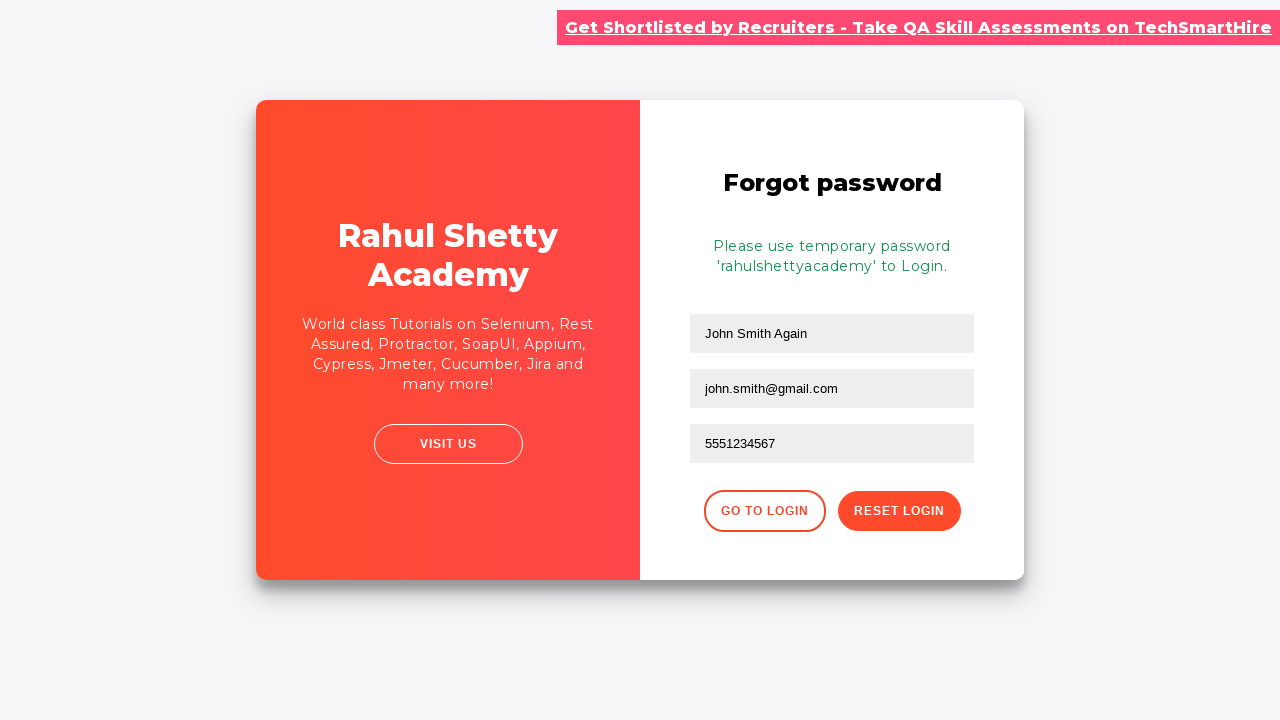

Verified generated password is visible
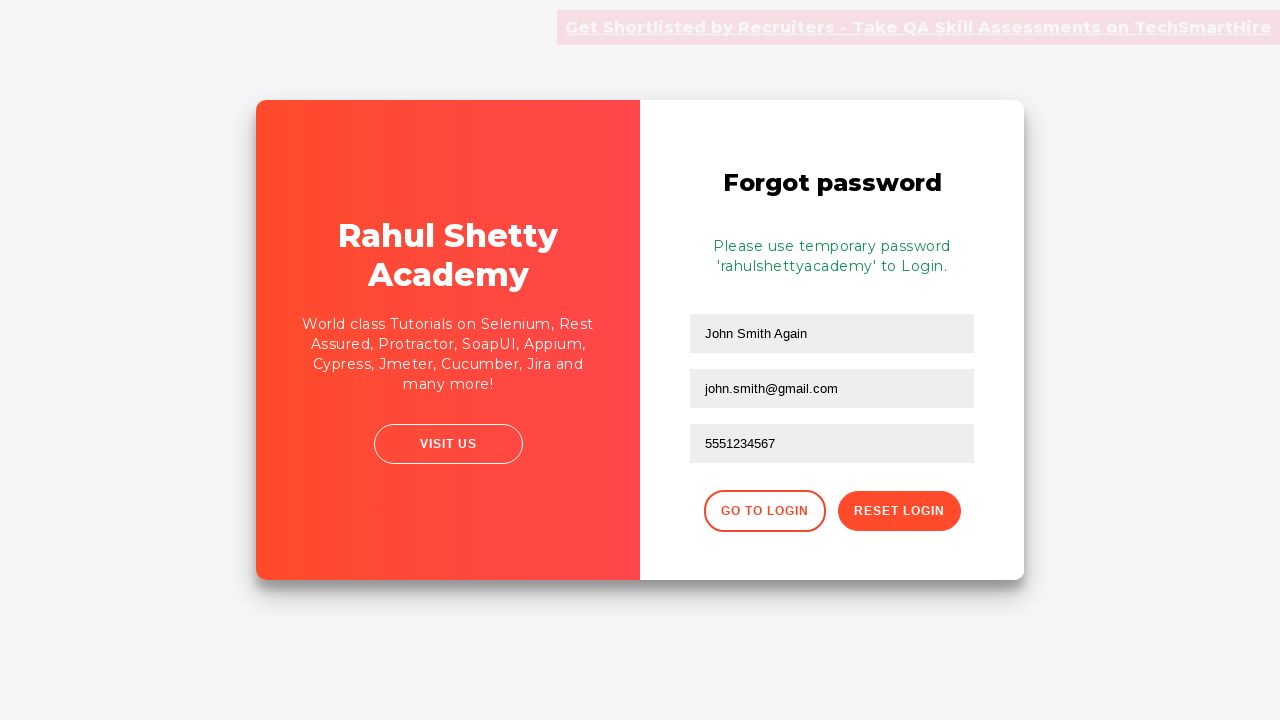

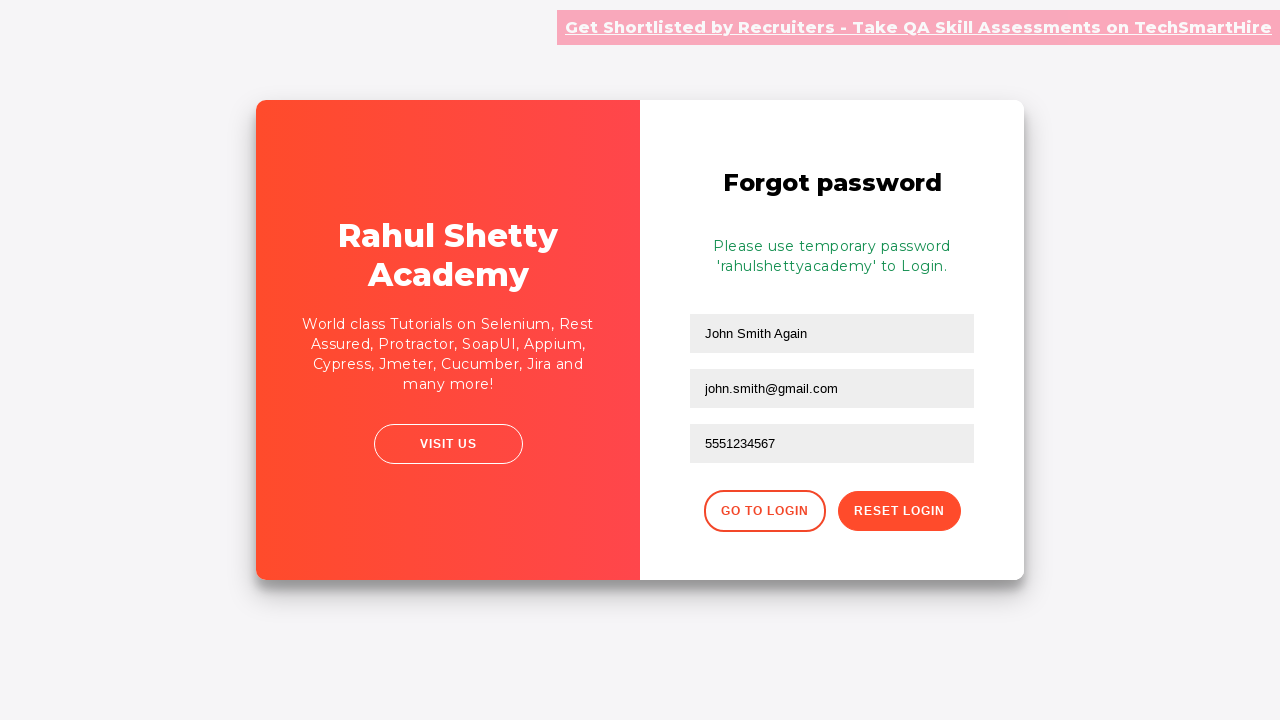